Tests jQuery UI autocomplete functionality by typing in the input field within an iframe

Starting URL: http://jqueryui.com/autocomplete/

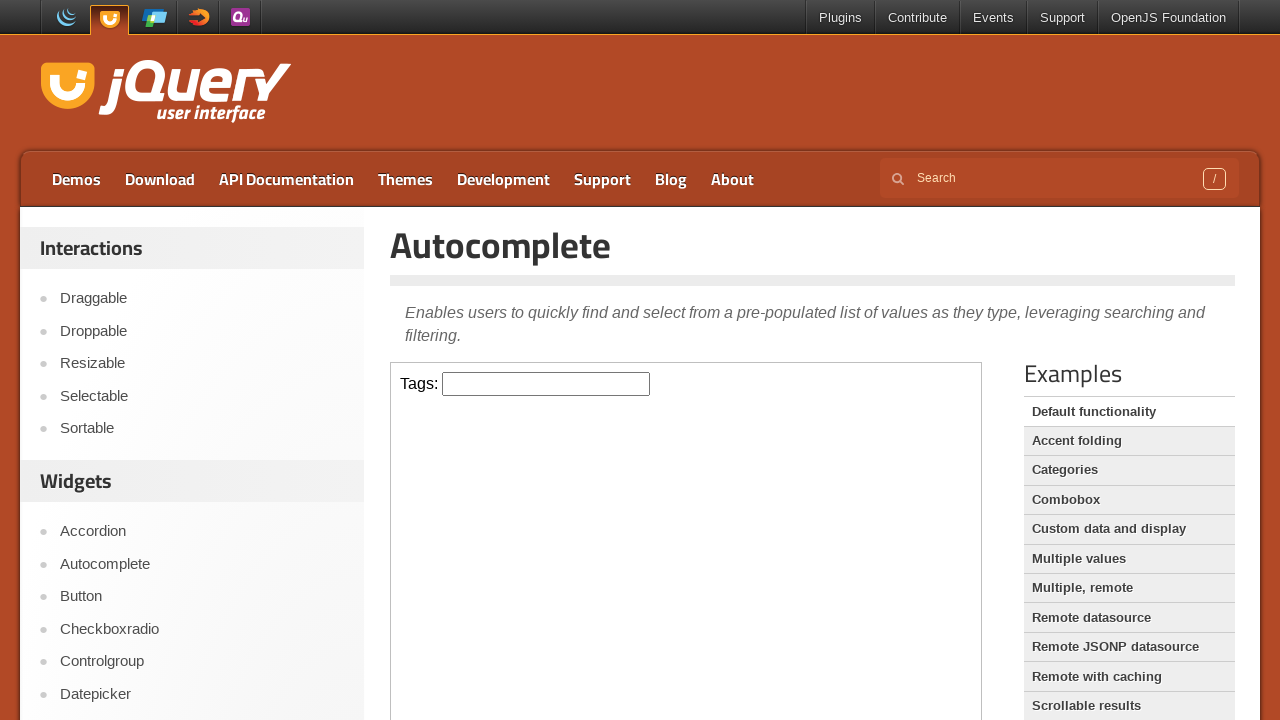

Located the iframe containing the jQuery UI autocomplete demo
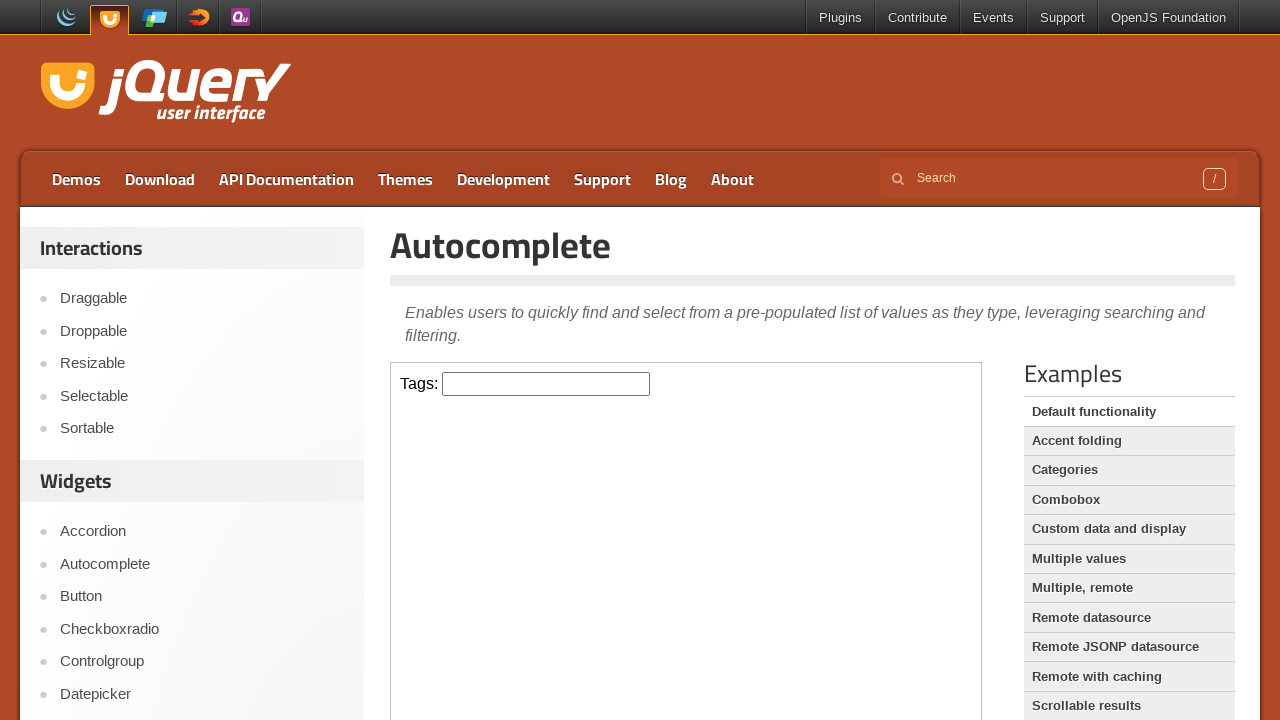

Typed 'j' in the autocomplete input field on iframe >> nth=0 >> internal:control=enter-frame >> .ui-autocomplete-input
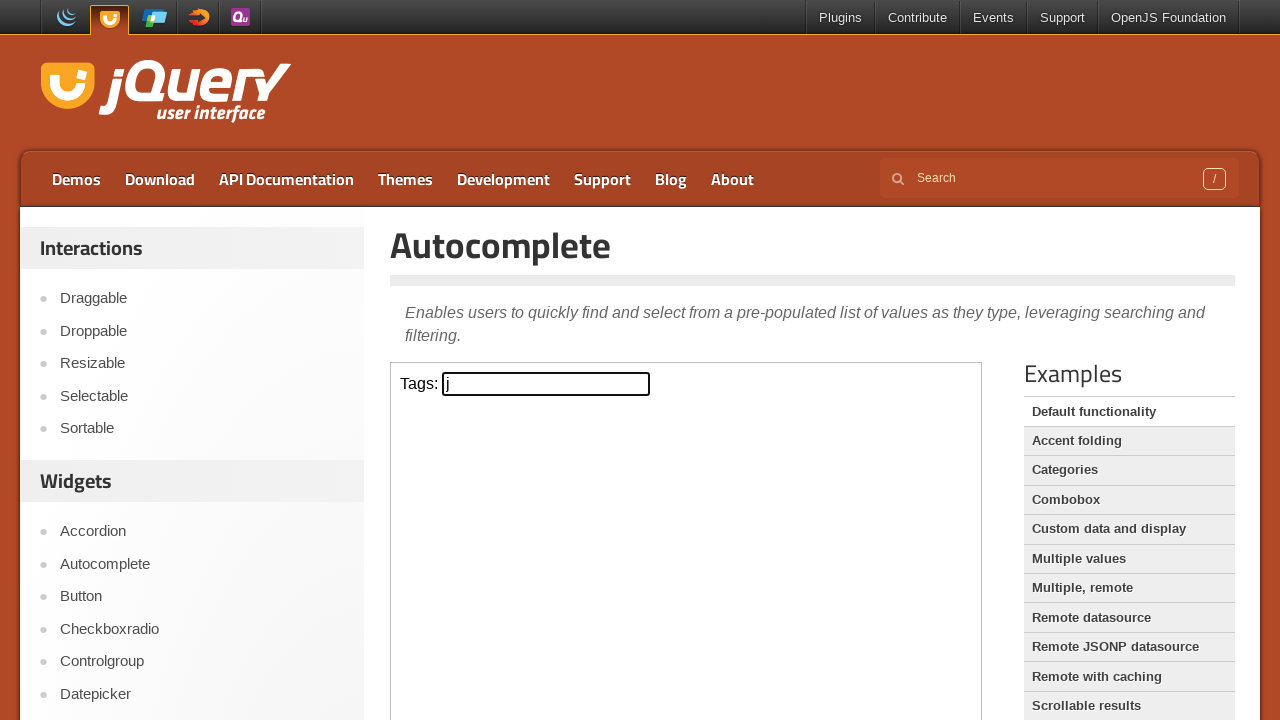

Autocomplete suggestions appeared after typing 'j'
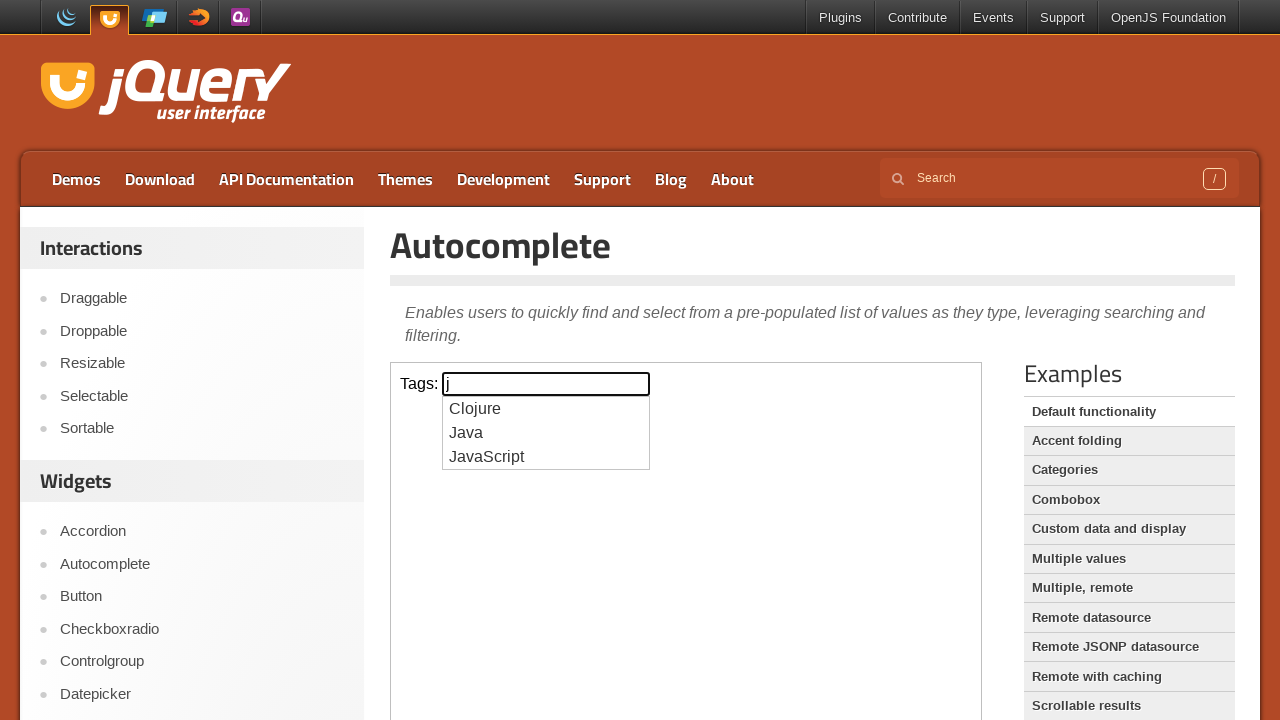

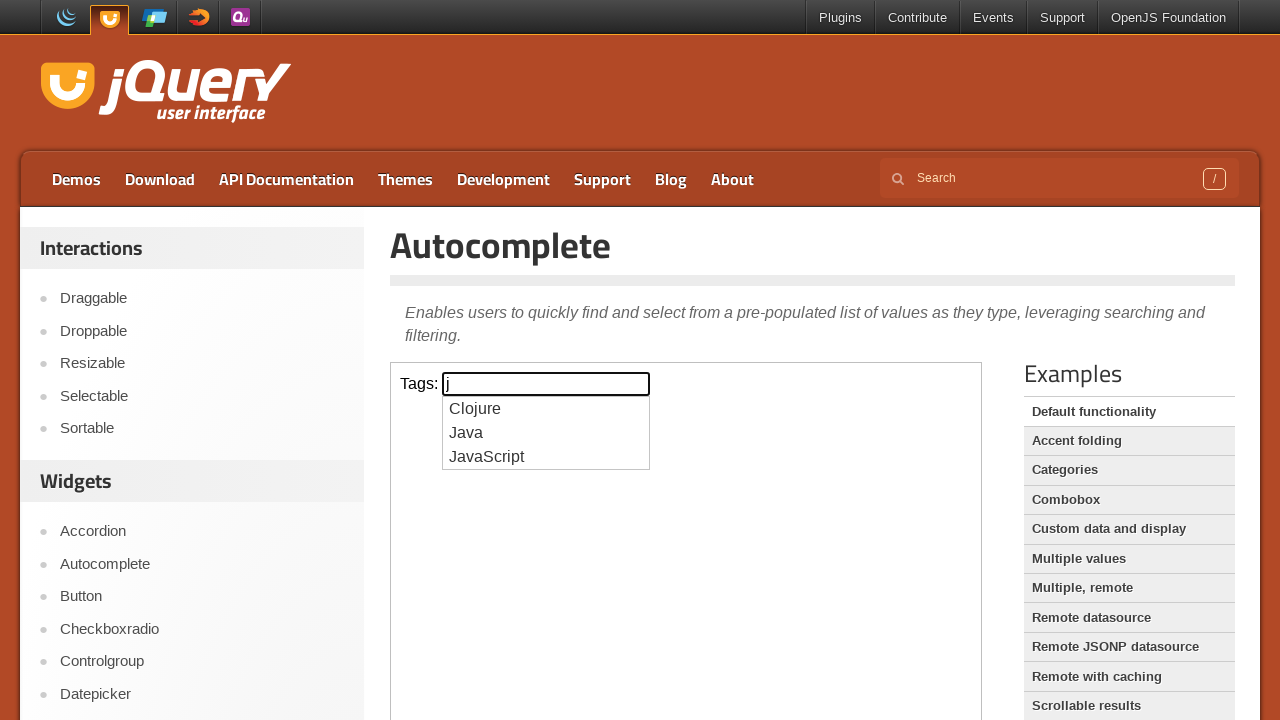